Navigates to multiple e-commerce websites and verifies that each website's URL contains its title (with spaces removed and case ignored)

Starting URL: https://luluandgeorgia.com

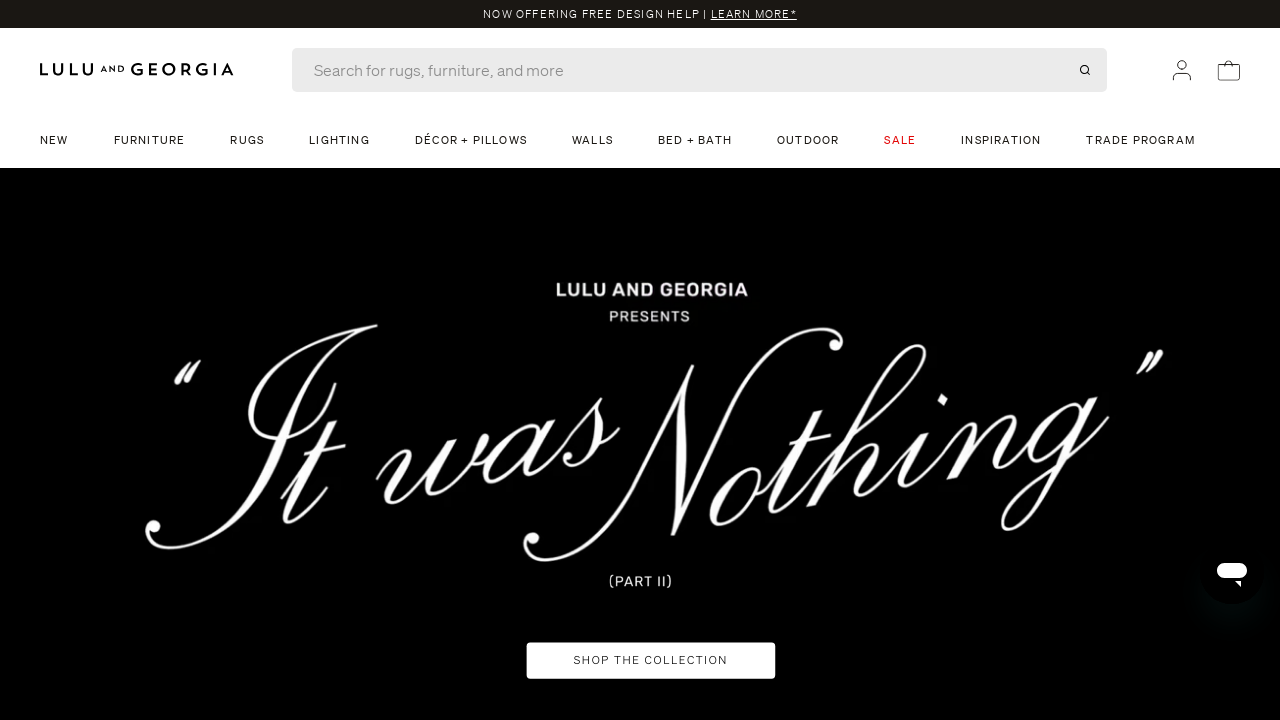

Navigated to https://wayfair.com
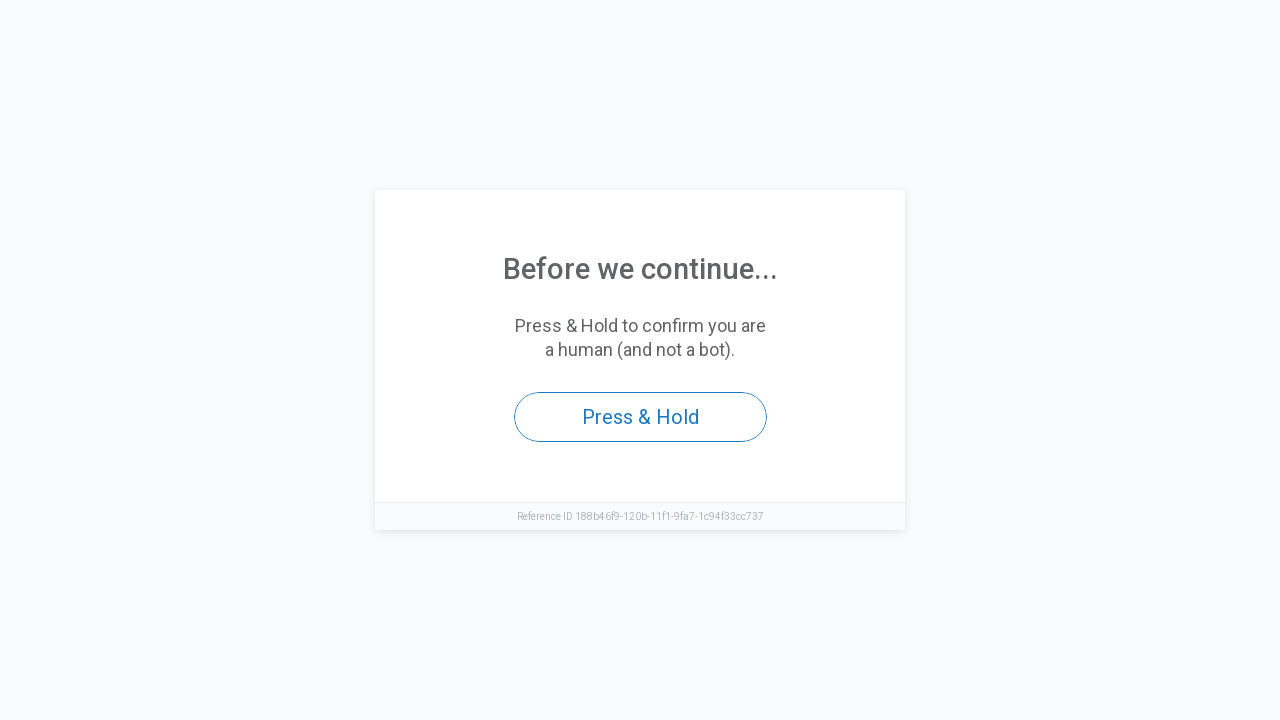

Retrieved page title: Accesstothispagehasbeendenied
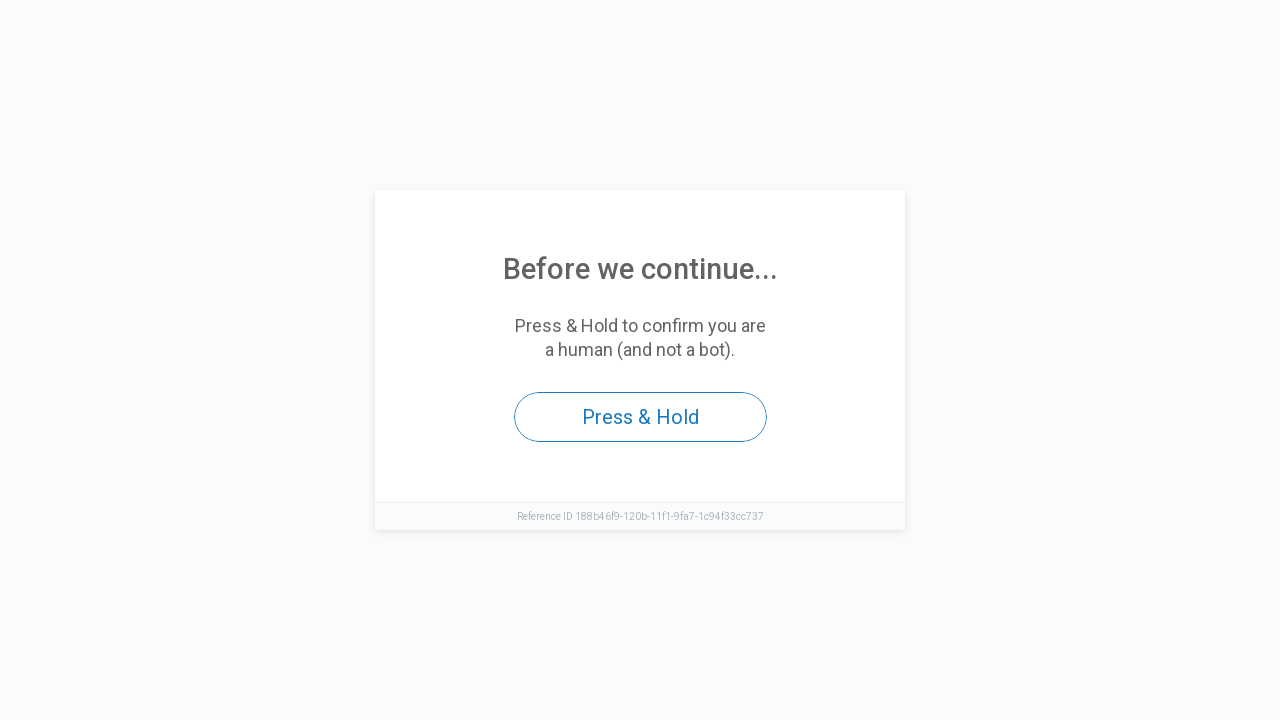

Retrieved current URL: https://www.wayfair.com/
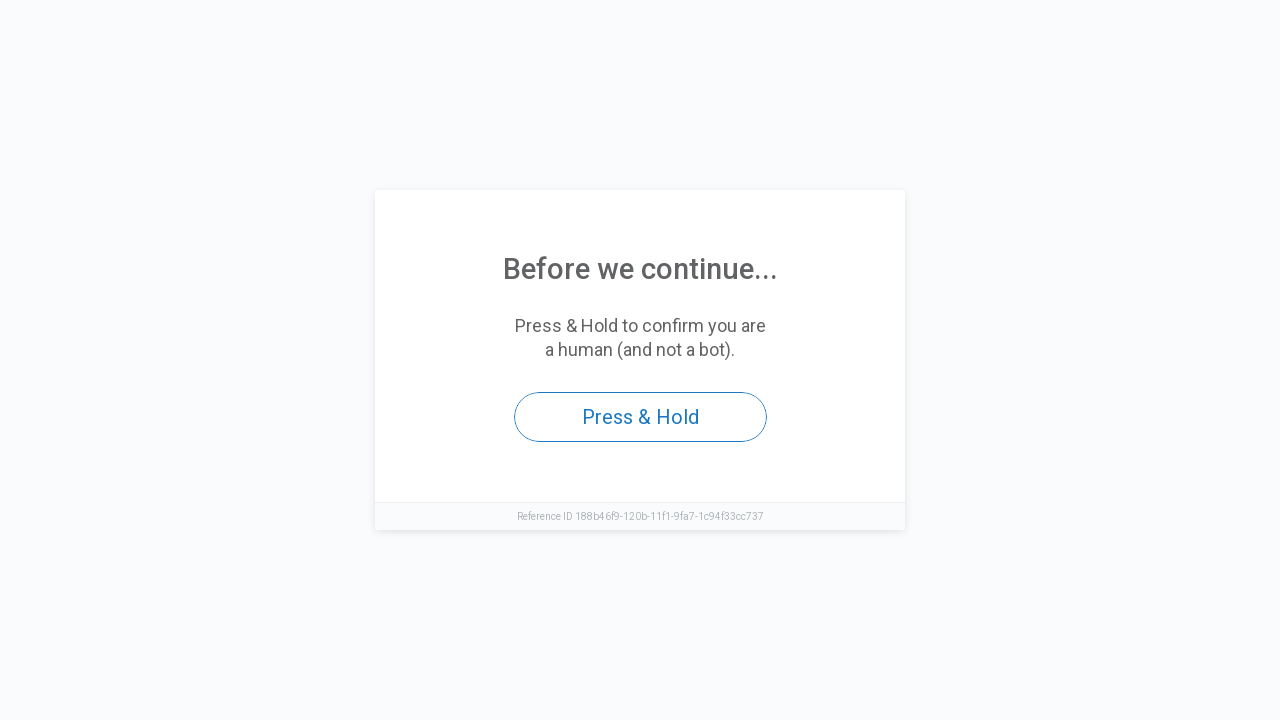

FAIL - Title 'Accesstothispagehasbeendenied' not found in URL 'https://www.wayfair.com/'
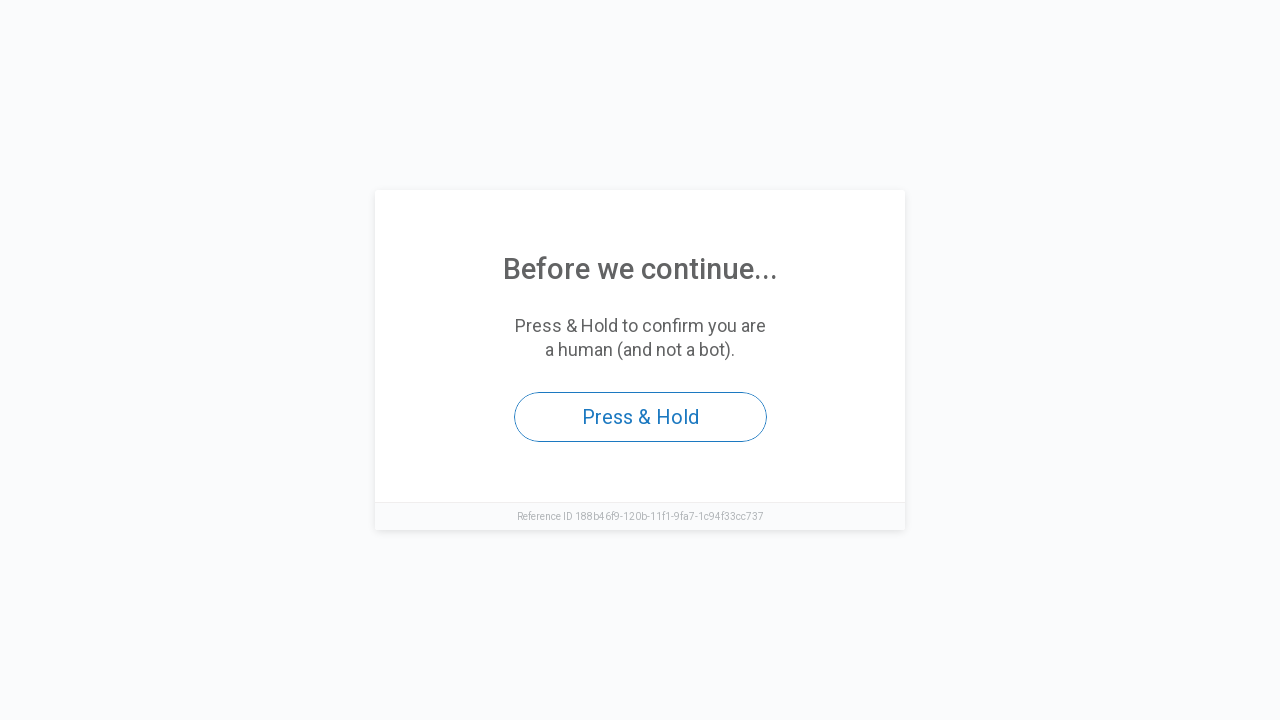

Navigated to https://www.westelm.com
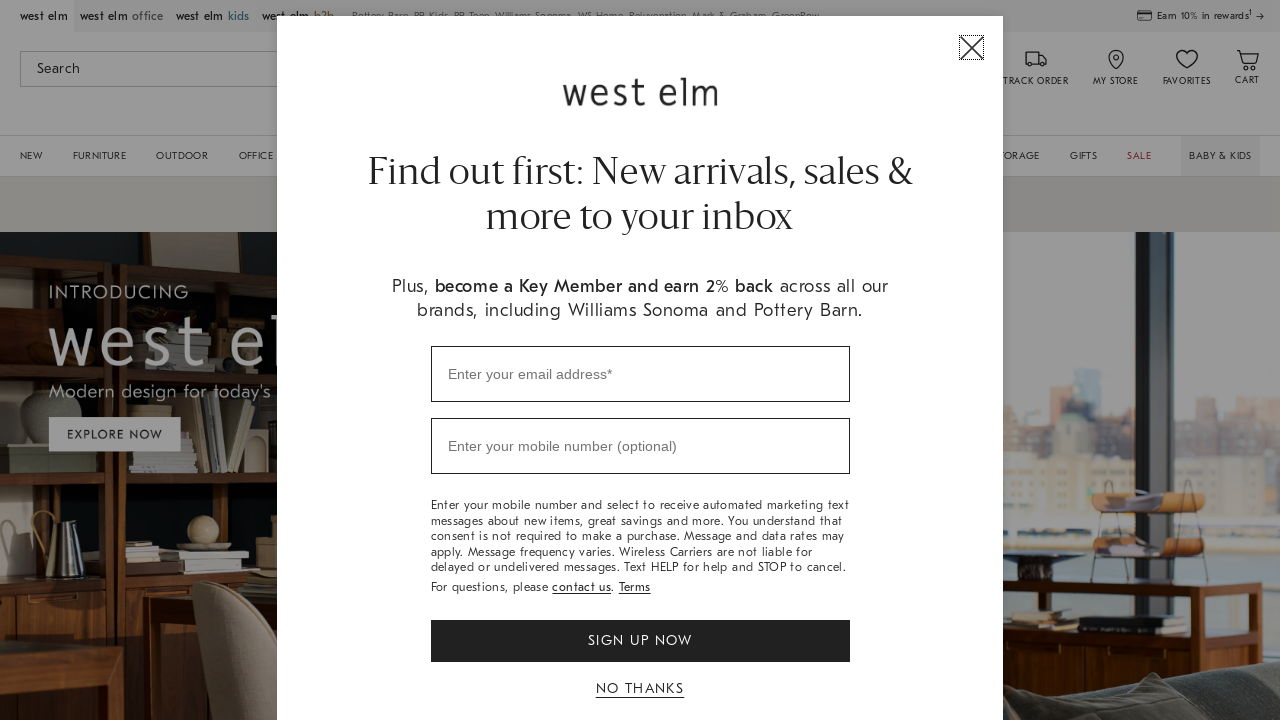

Retrieved page title: WestElm:ModernFurniture,HomeDecor,Lighting&More
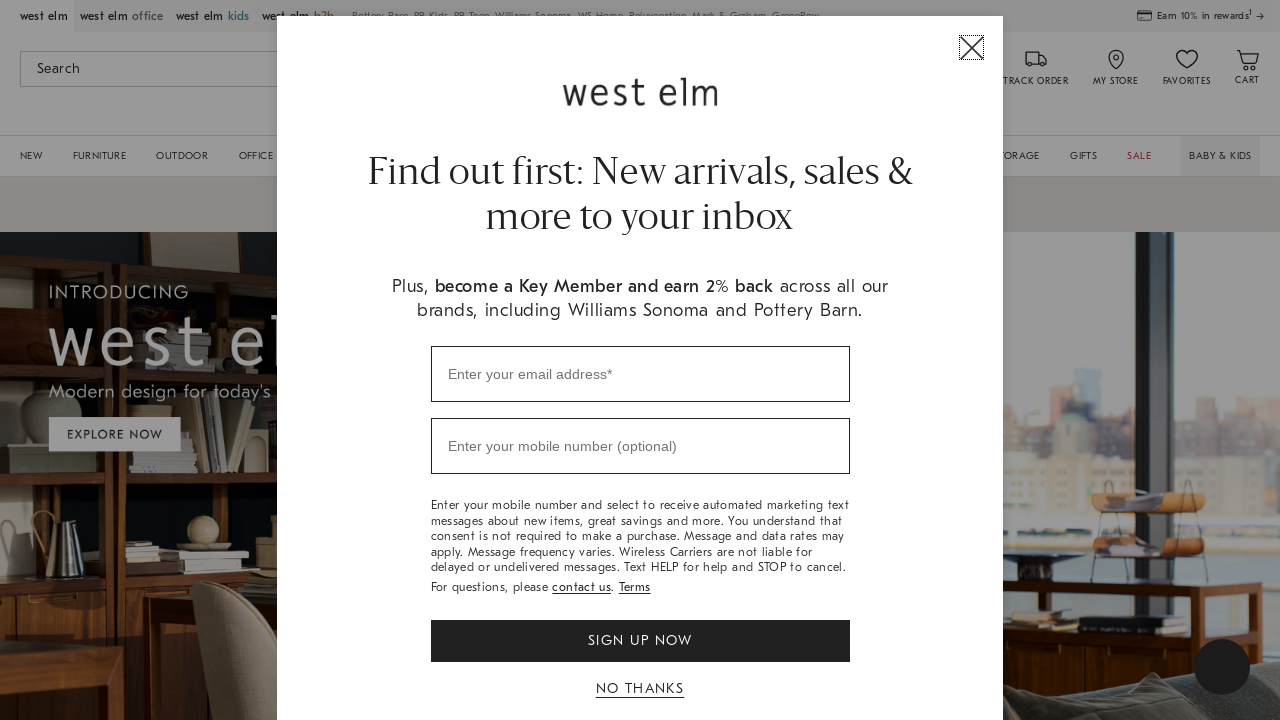

Retrieved current URL: https://www.westelm.com/
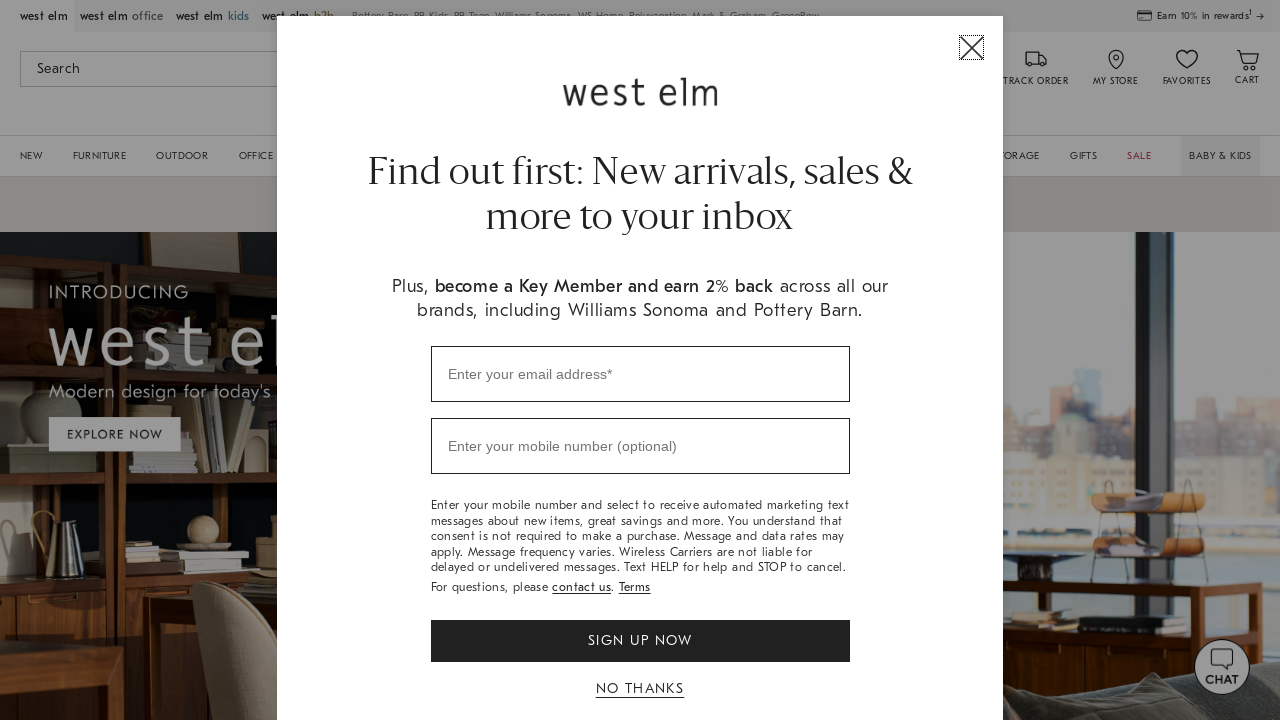

FAIL - Title 'WestElm:ModernFurniture,HomeDecor,Lighting&More' not found in URL 'https://www.westelm.com/'
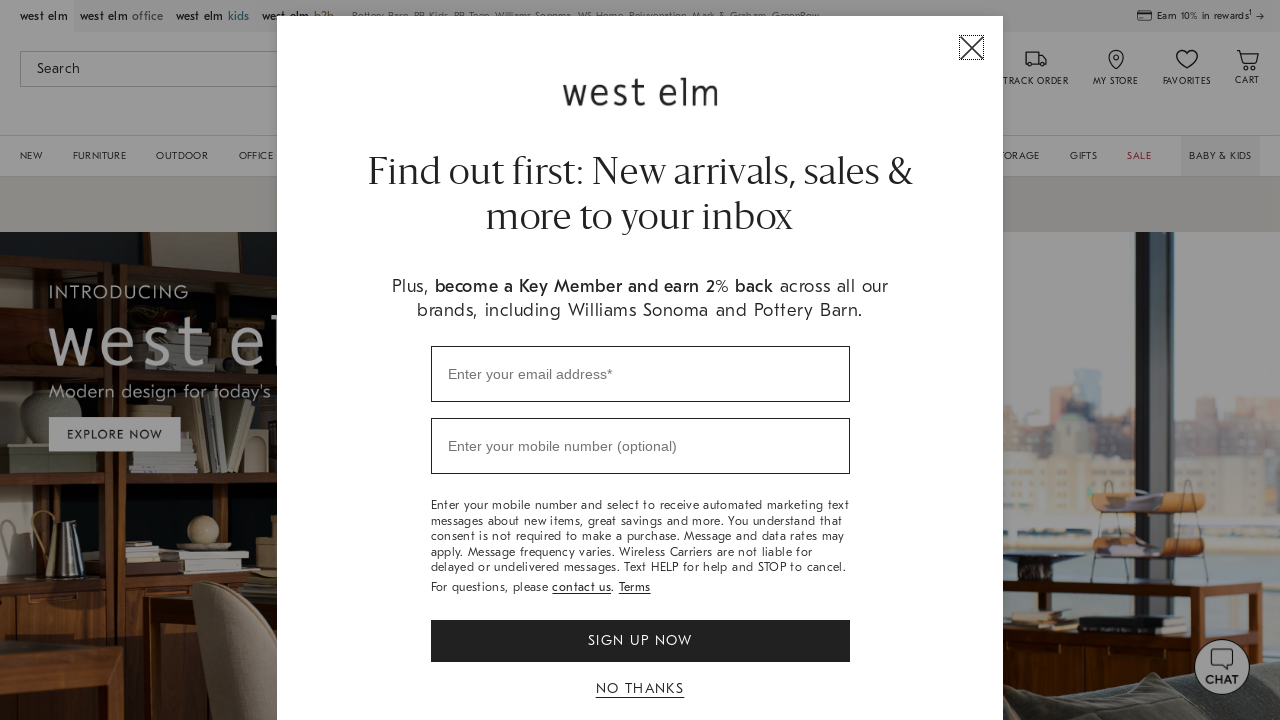

Navigated to https://walmart.com
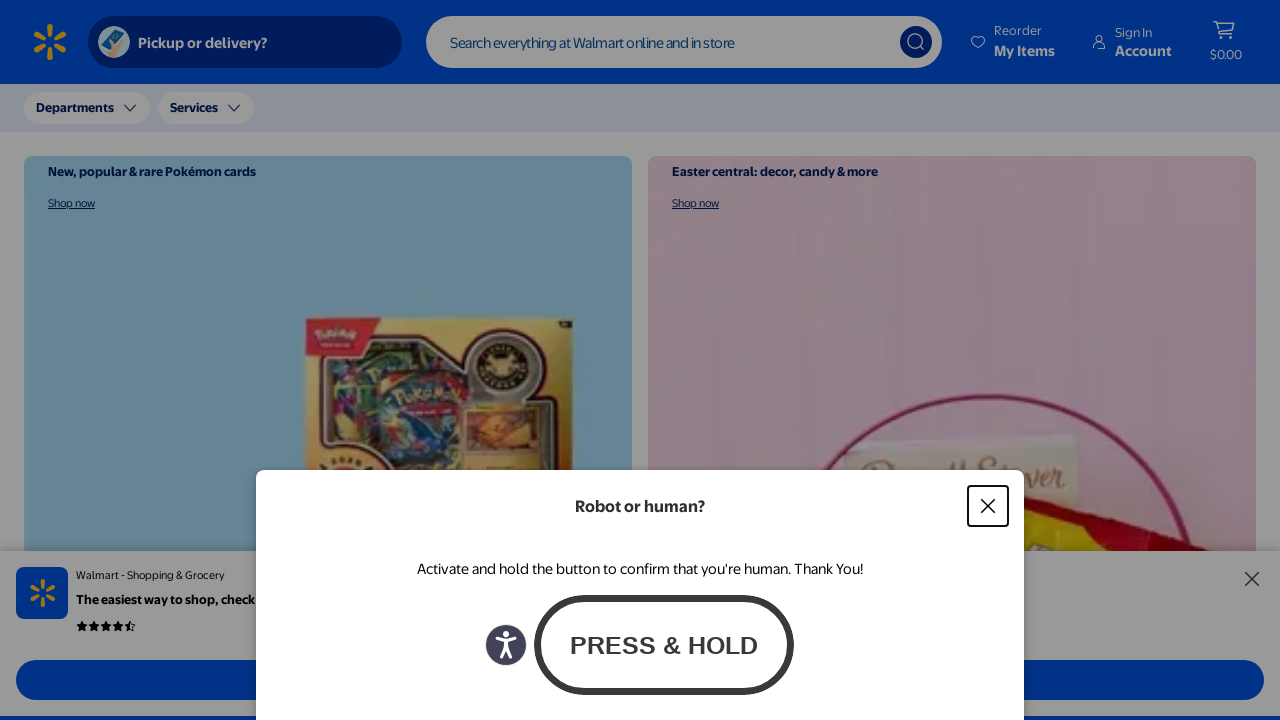

Retrieved page title: Walmart|SaveMoney.Livebetter.
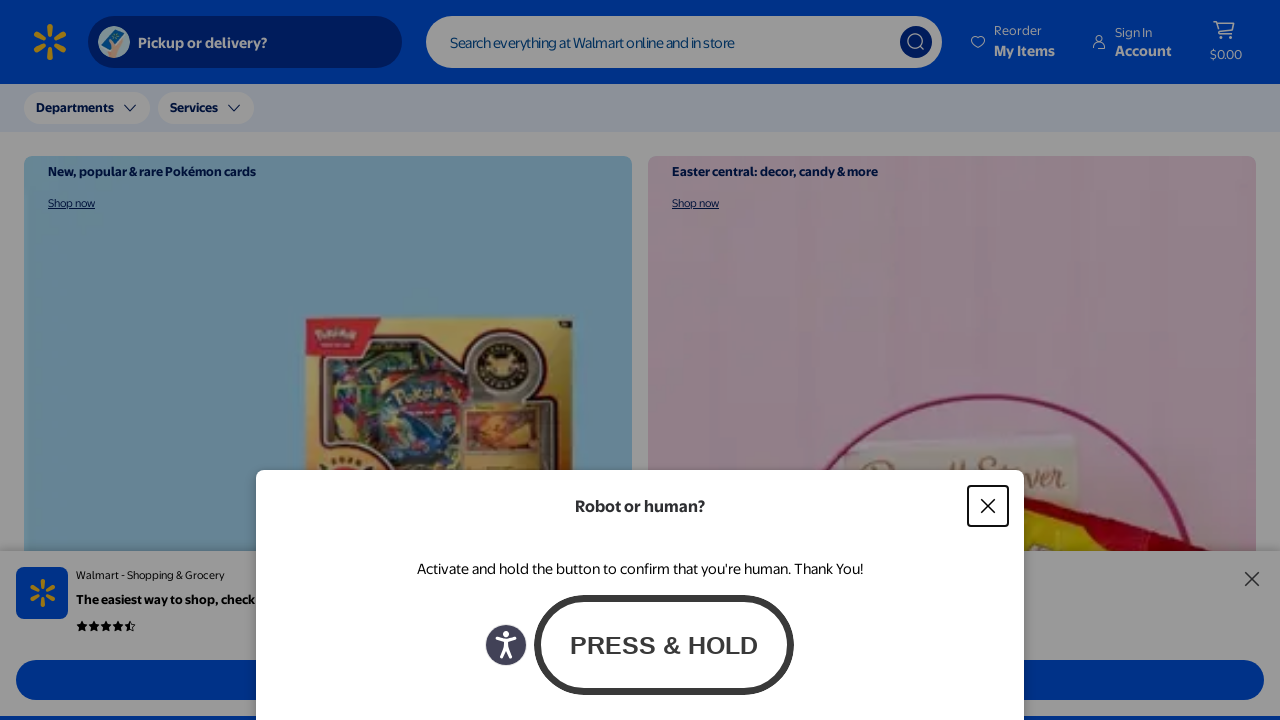

Retrieved current URL: https://www.walmart.com/
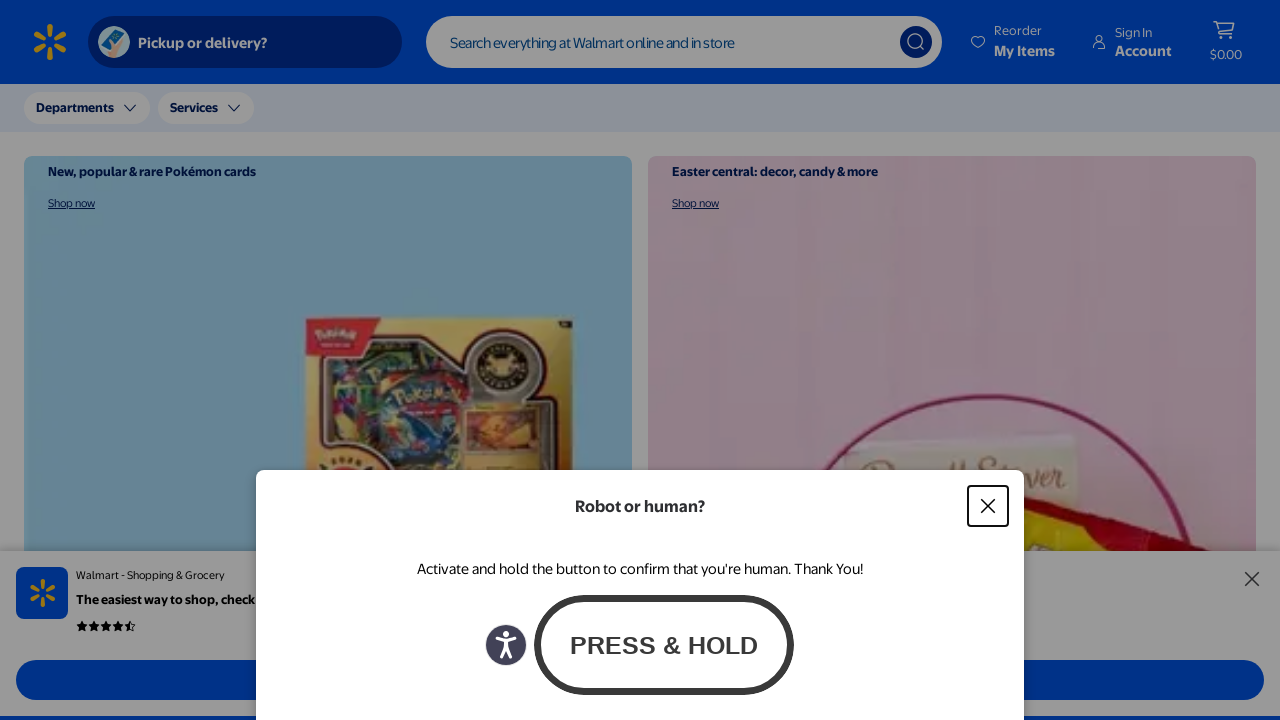

FAIL - Title 'Walmart|SaveMoney.Livebetter.' not found in URL 'https://www.walmart.com/'
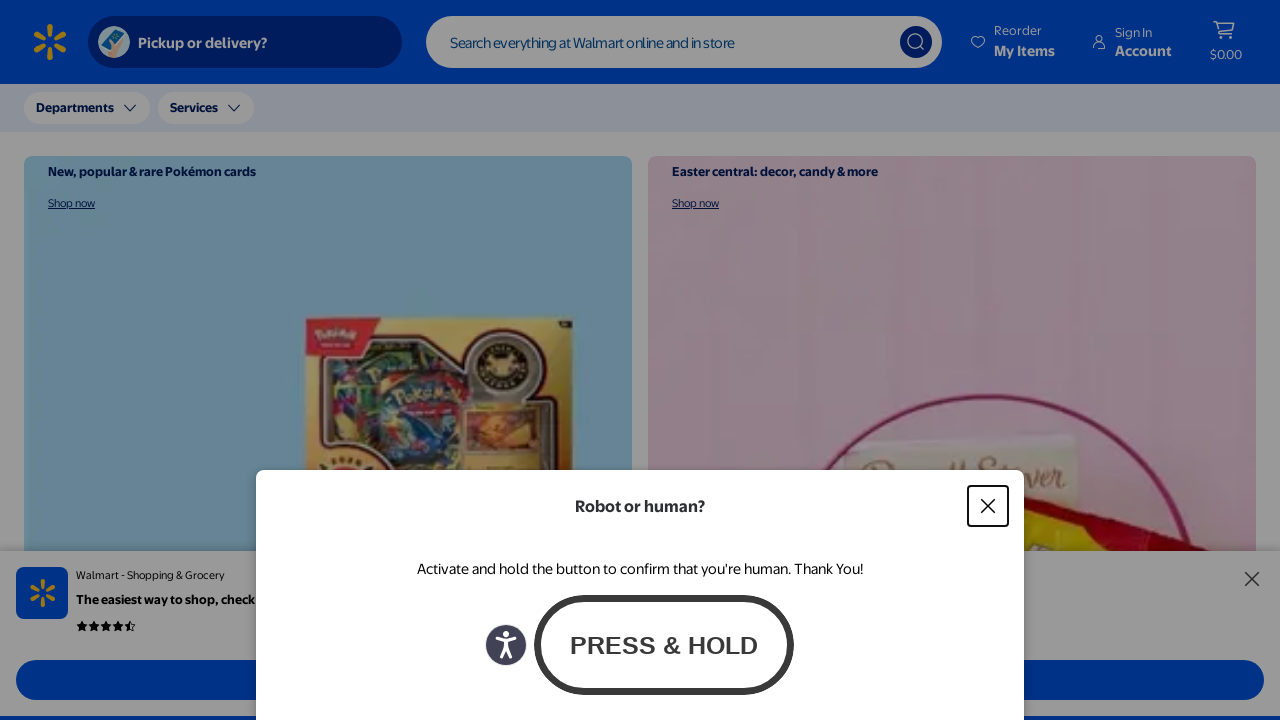

Navigated to https://luluandgeorgia.com
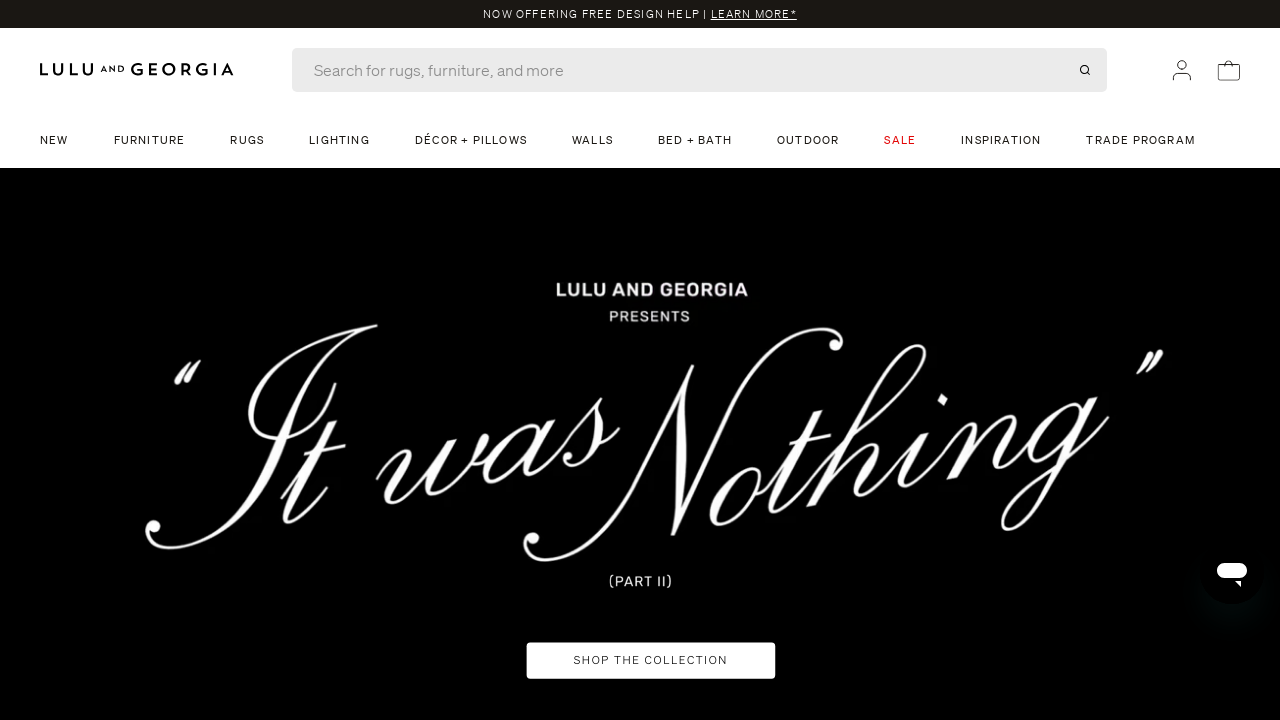

Retrieved page title: LuluandGeorgia
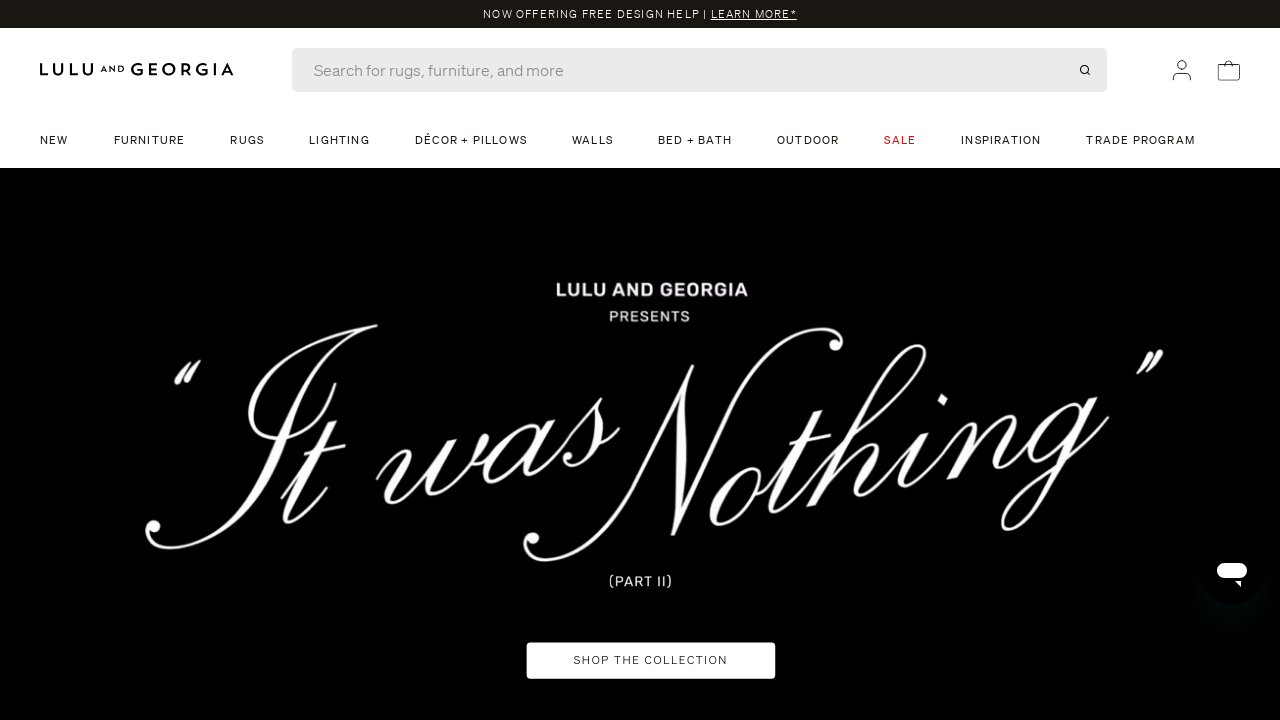

Retrieved current URL: https://www.luluandgeorgia.com/
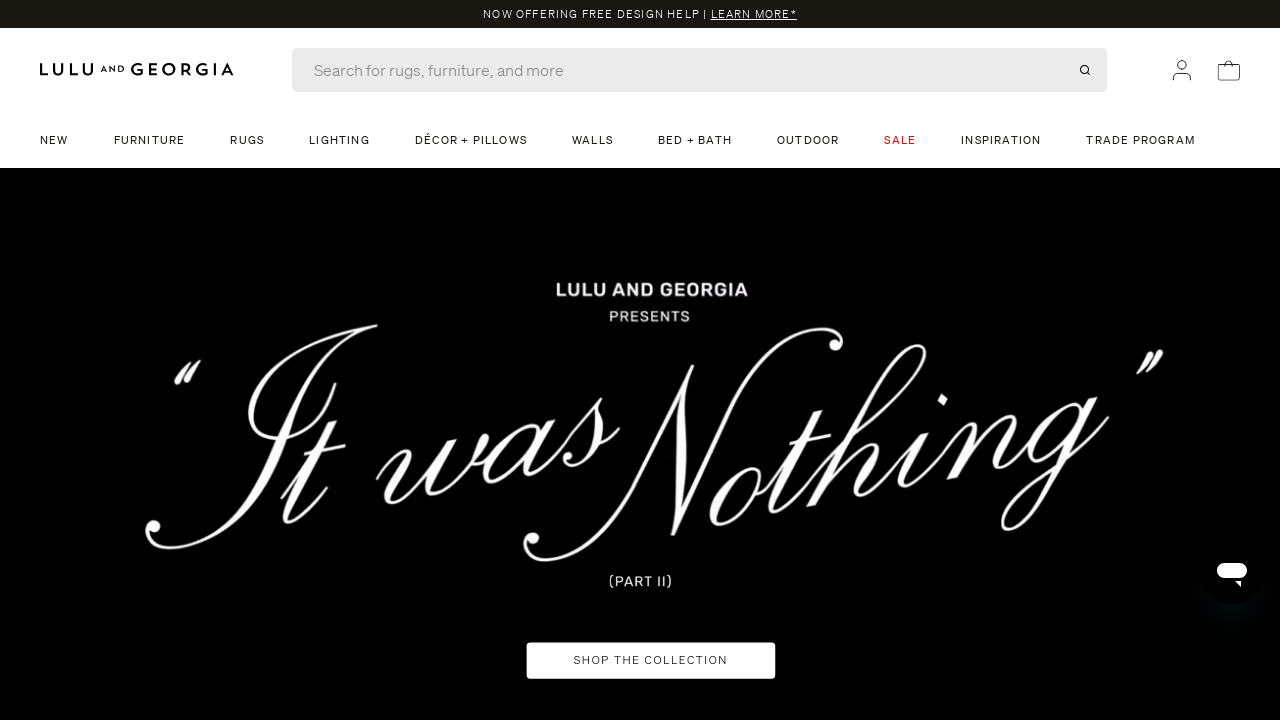

PASS - Title 'LuluandGeorgia' found in URL 'https://www.luluandgeorgia.com/'
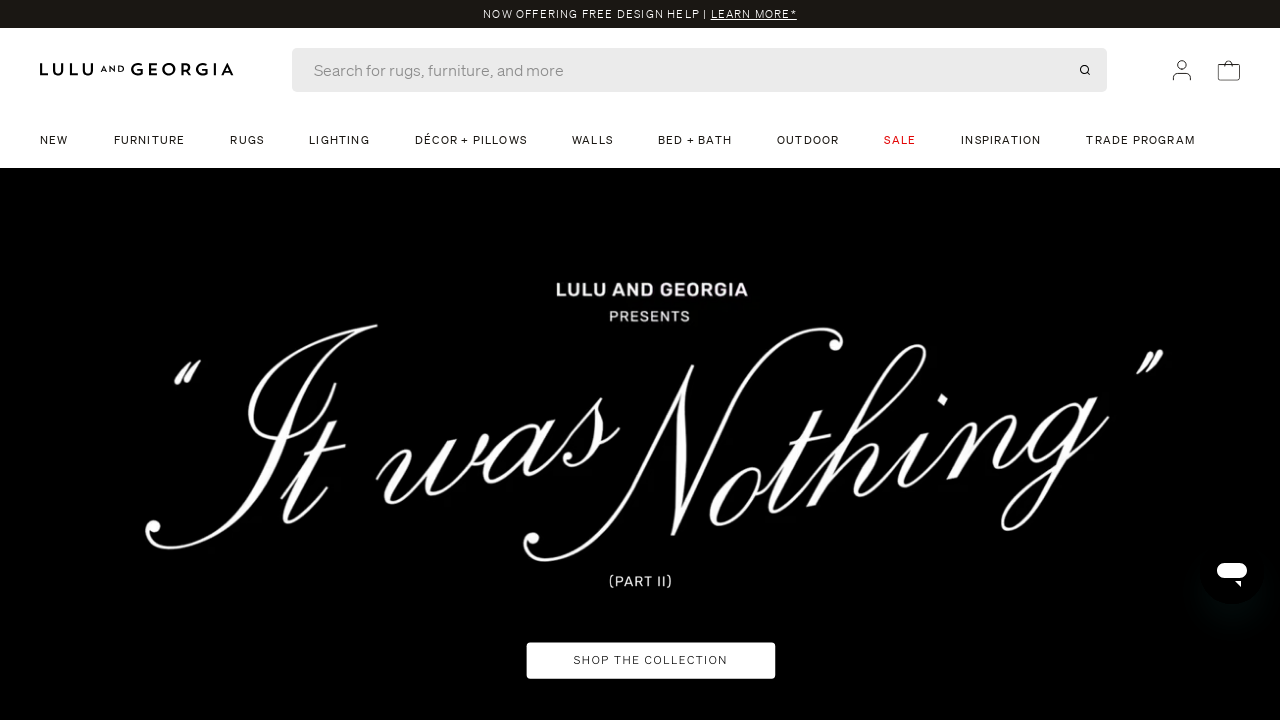

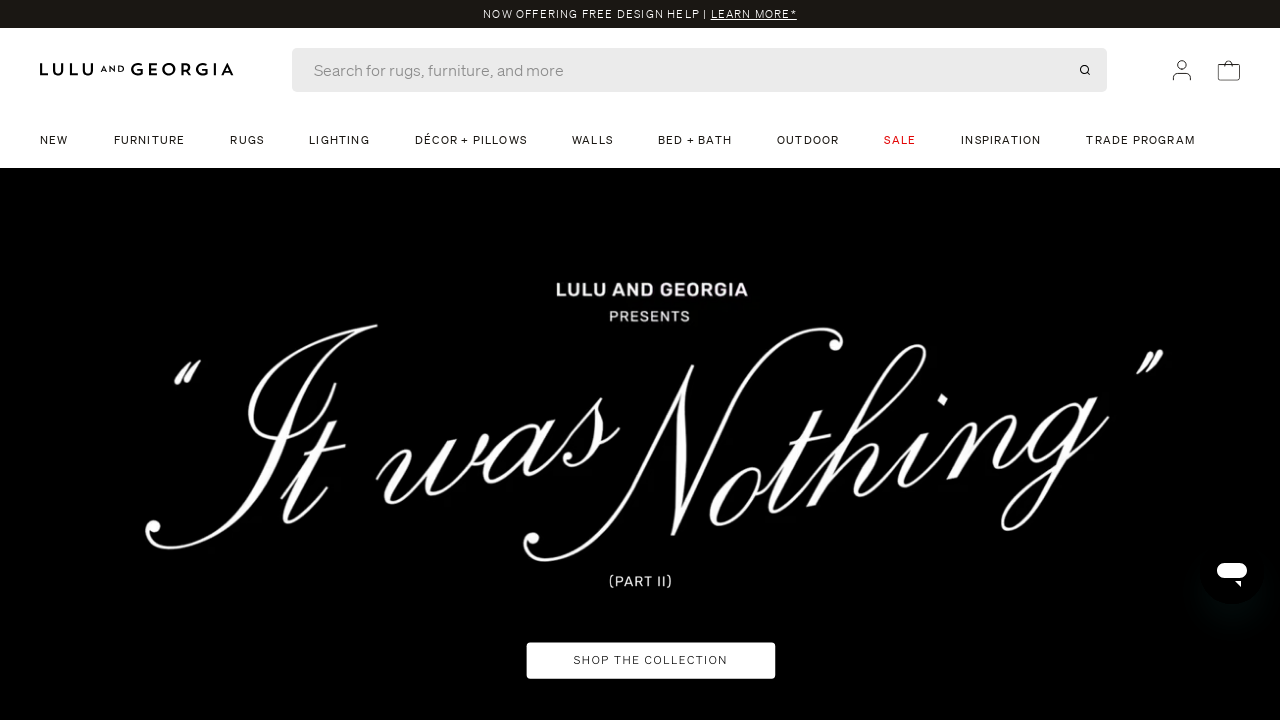